Tests iframe handling by locating a frame and filling an input field inside it.

Starting URL: https://demo.automationtesting.in/Frames.html

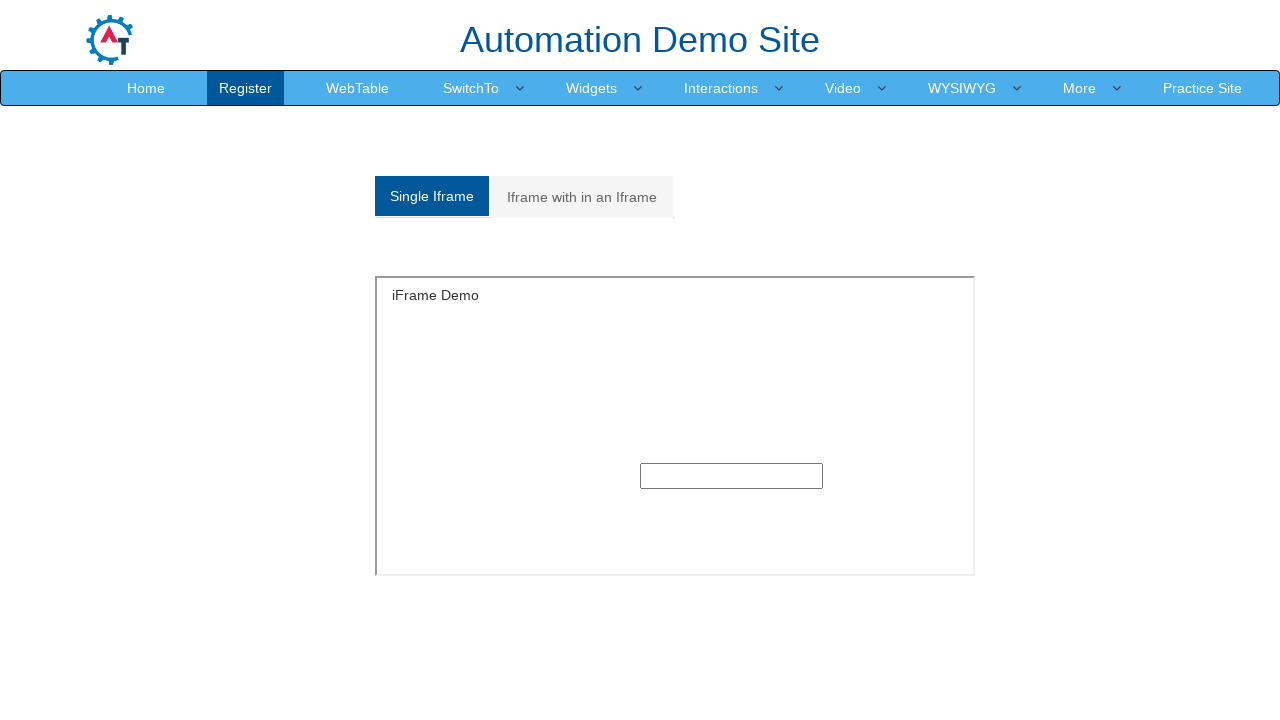

Navigated to iframe handling demo page
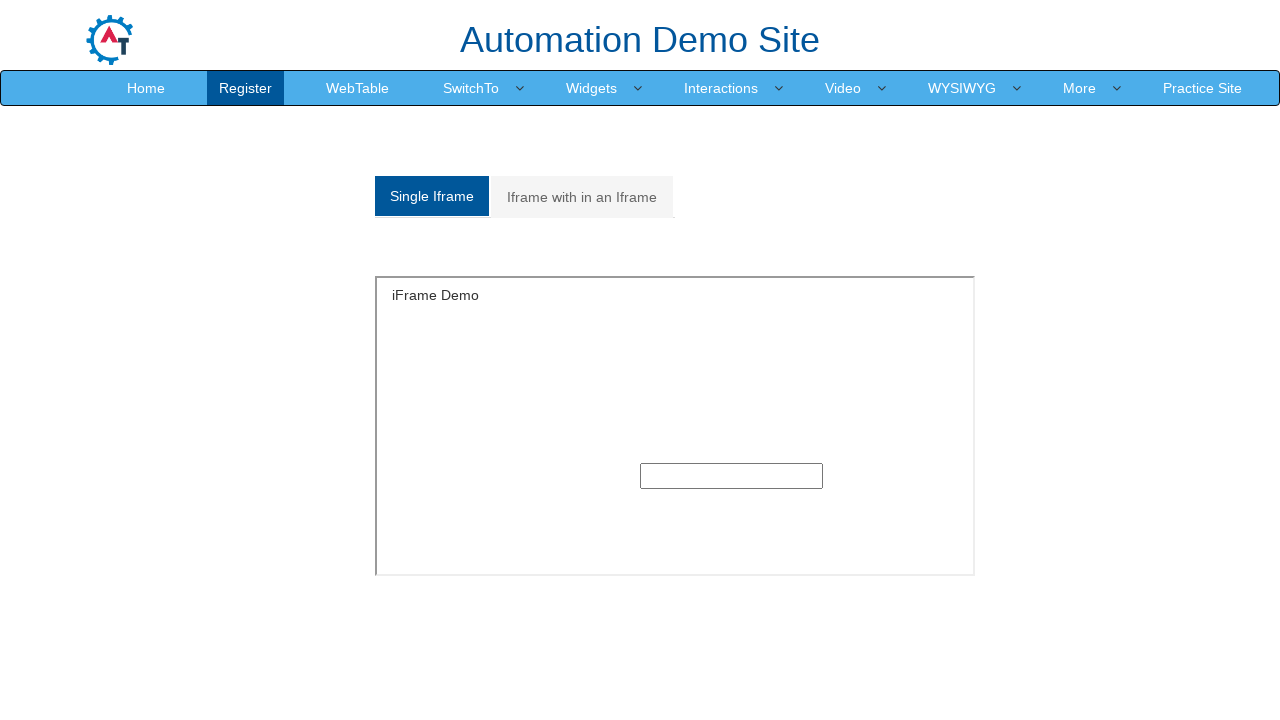

Located SingleFrame iframe
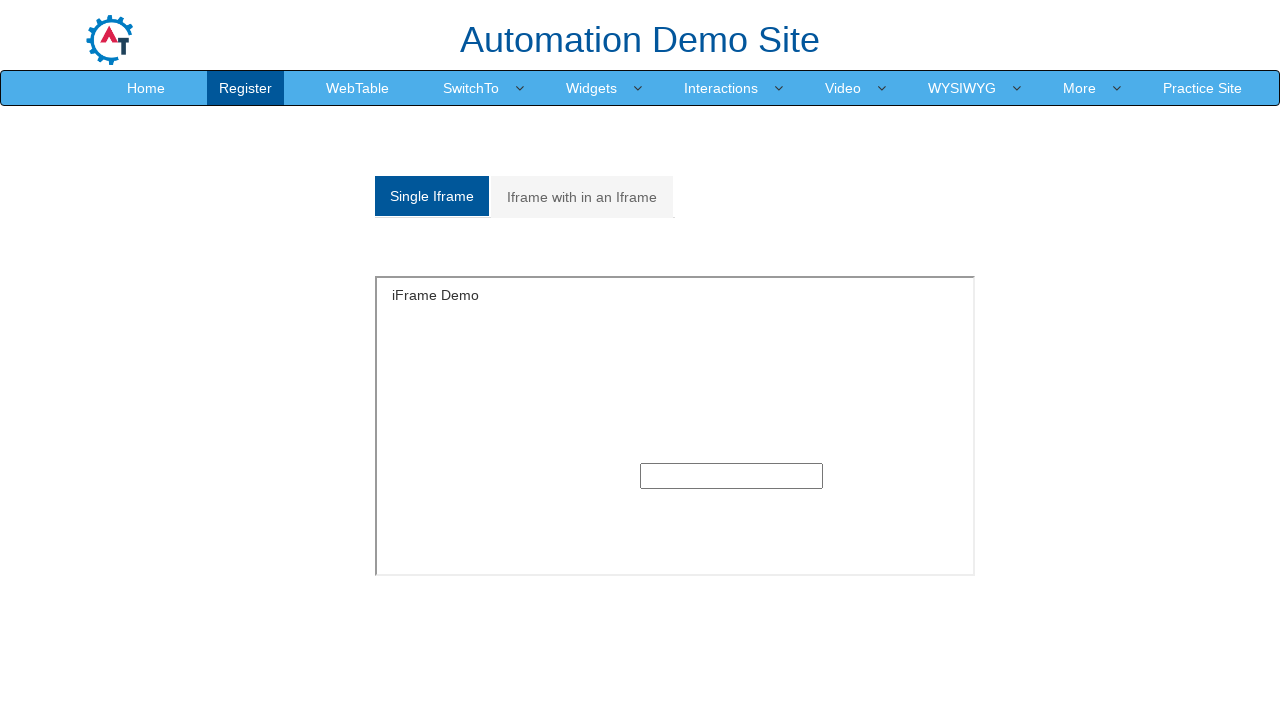

Filled input field inside iframe with 'Hello from Playwright!' on input
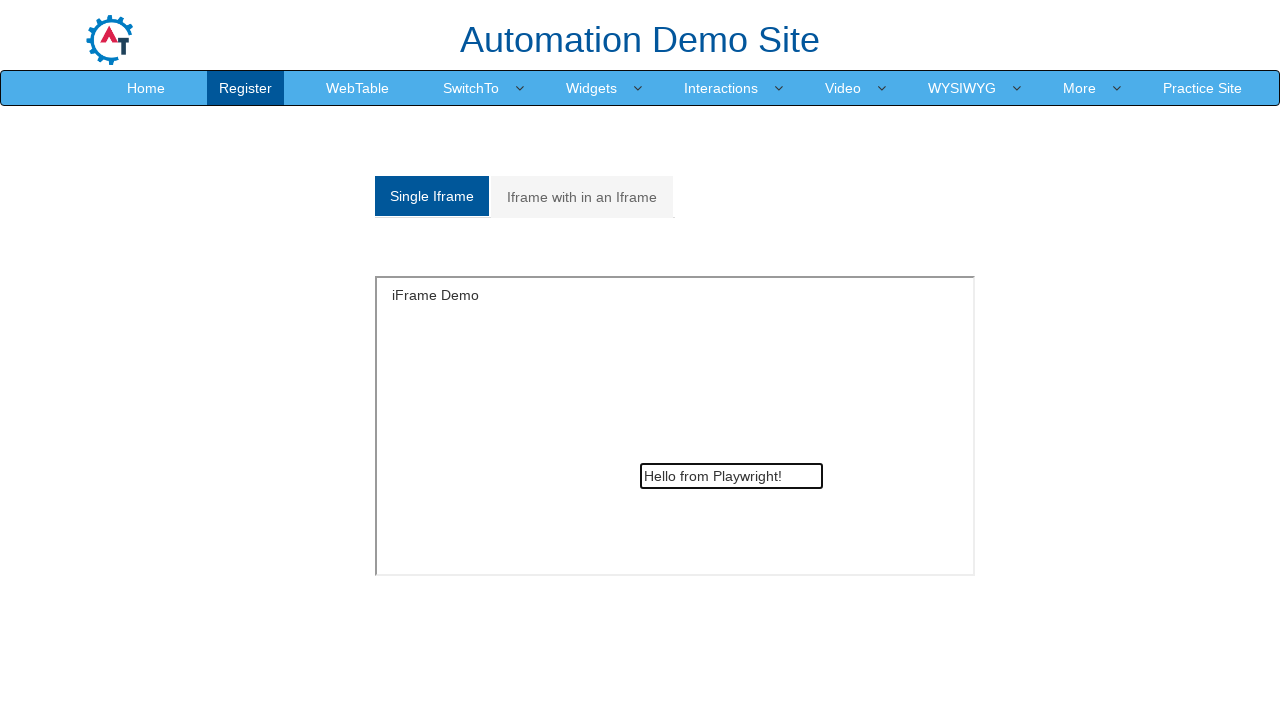

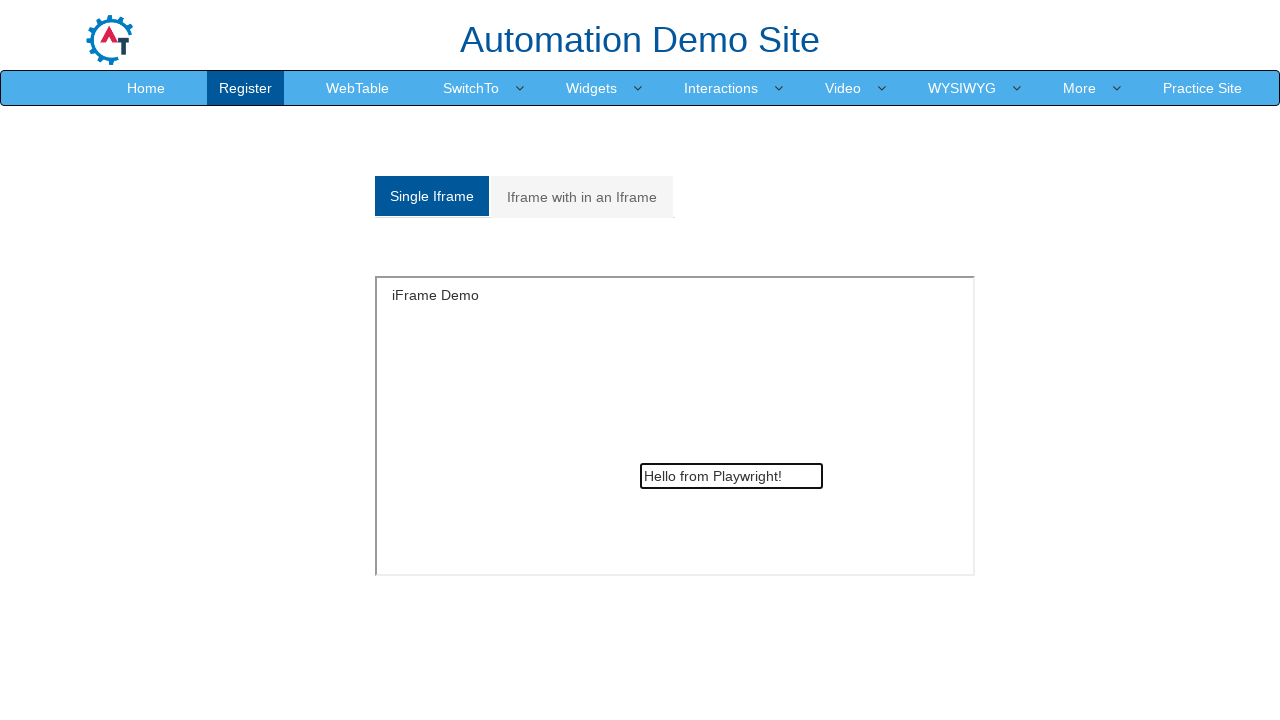